Tests click and hold with resize functionality by dragging the resize handle

Starting URL: https://demoqa.com/resizable

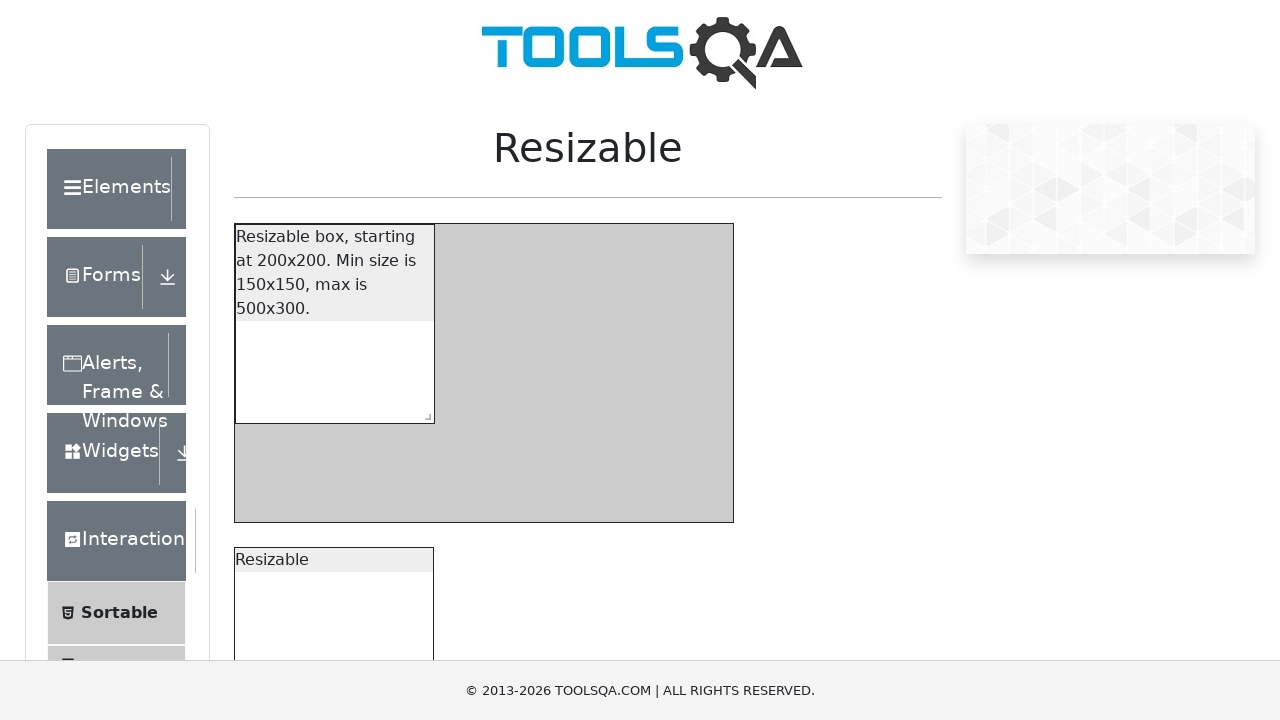

Navigated to resizable demo page
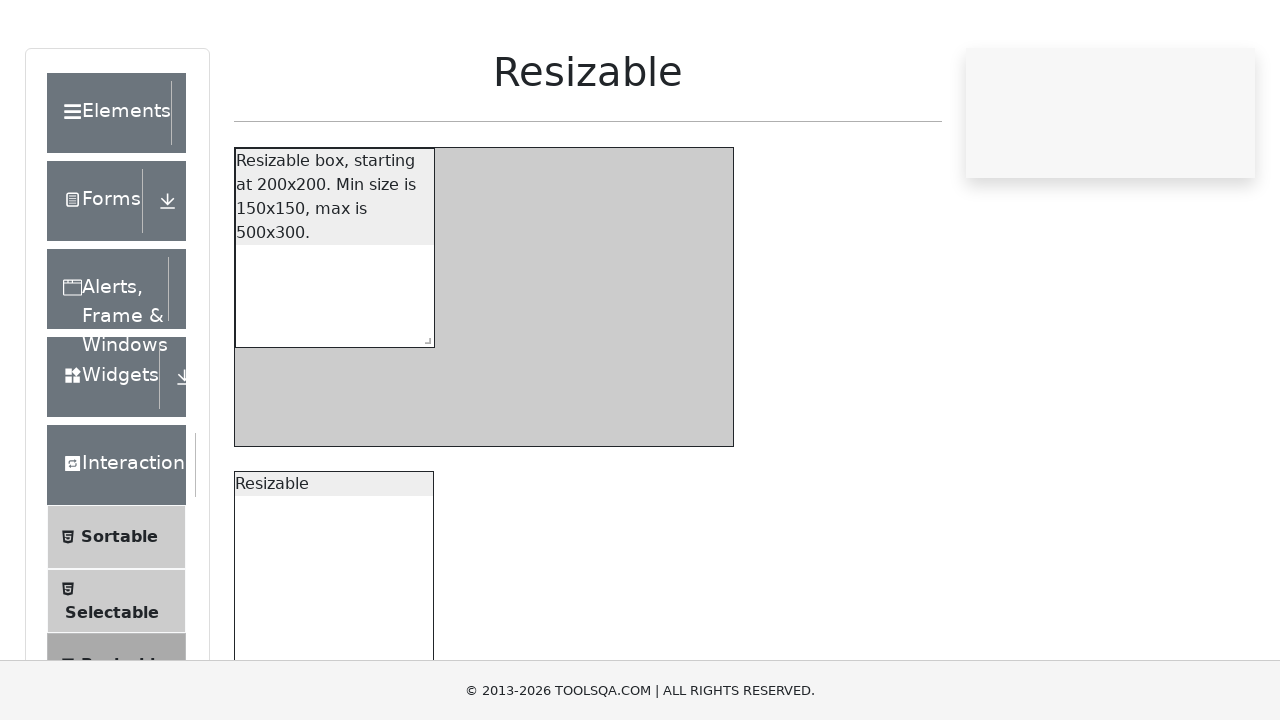

Located the resizable handle element
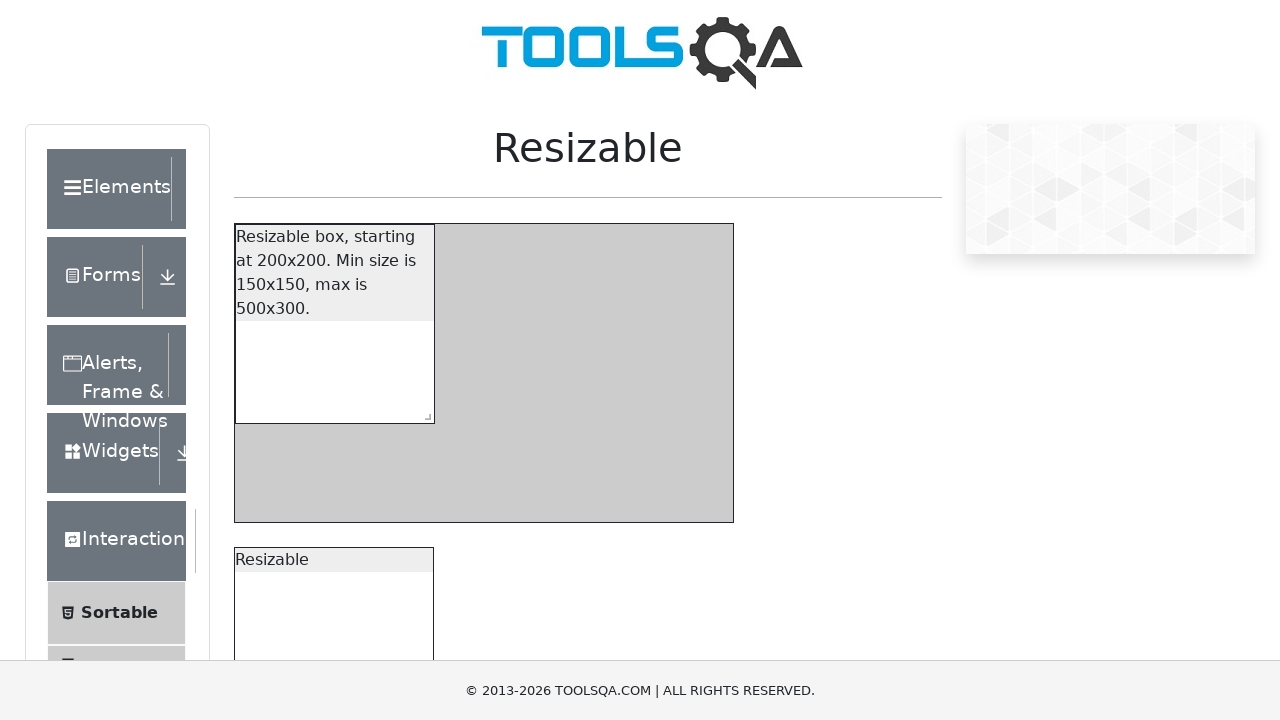

Retrieved bounding box of resizable handle
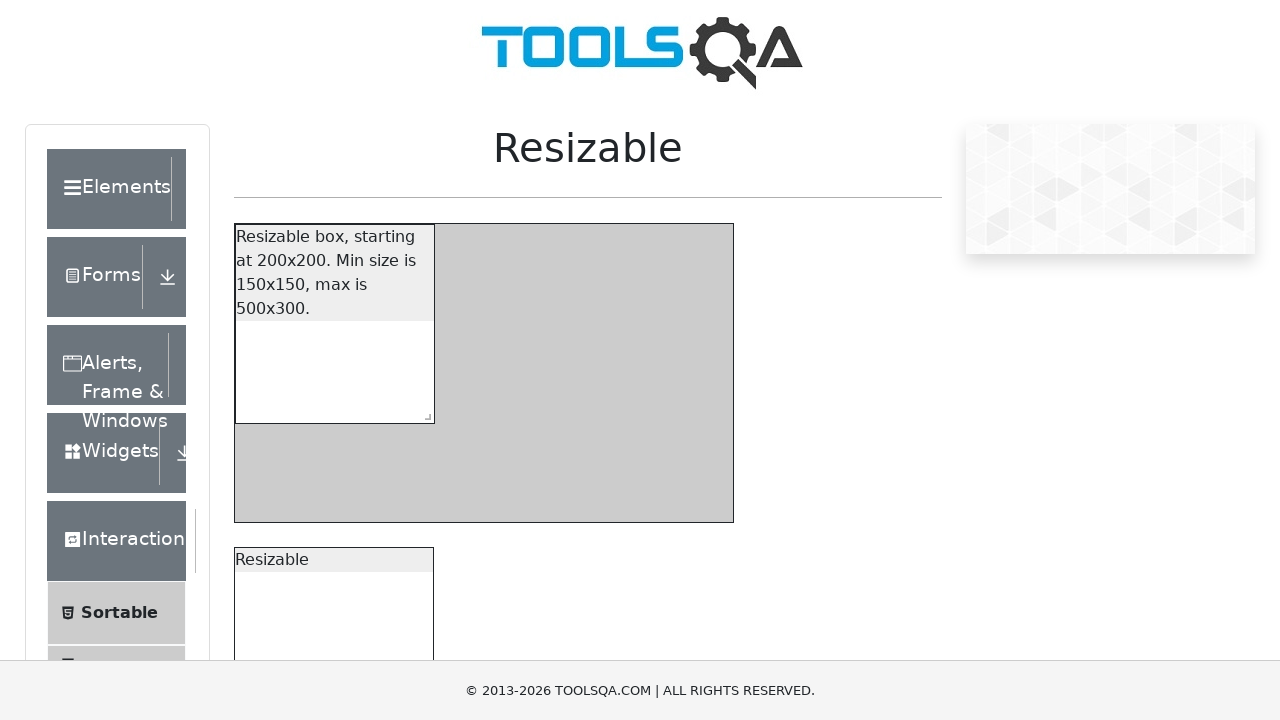

Moved mouse to center of resize handle at (423, 736)
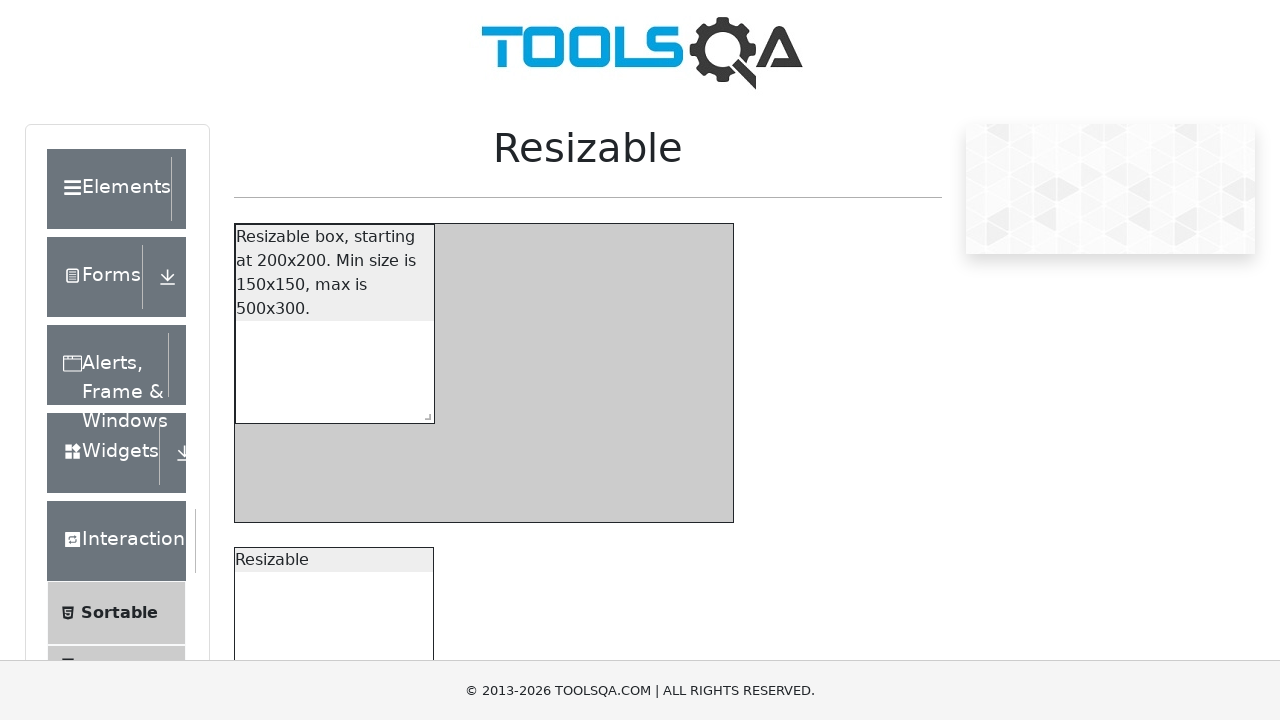

Pressed mouse button down to start drag at (423, 736)
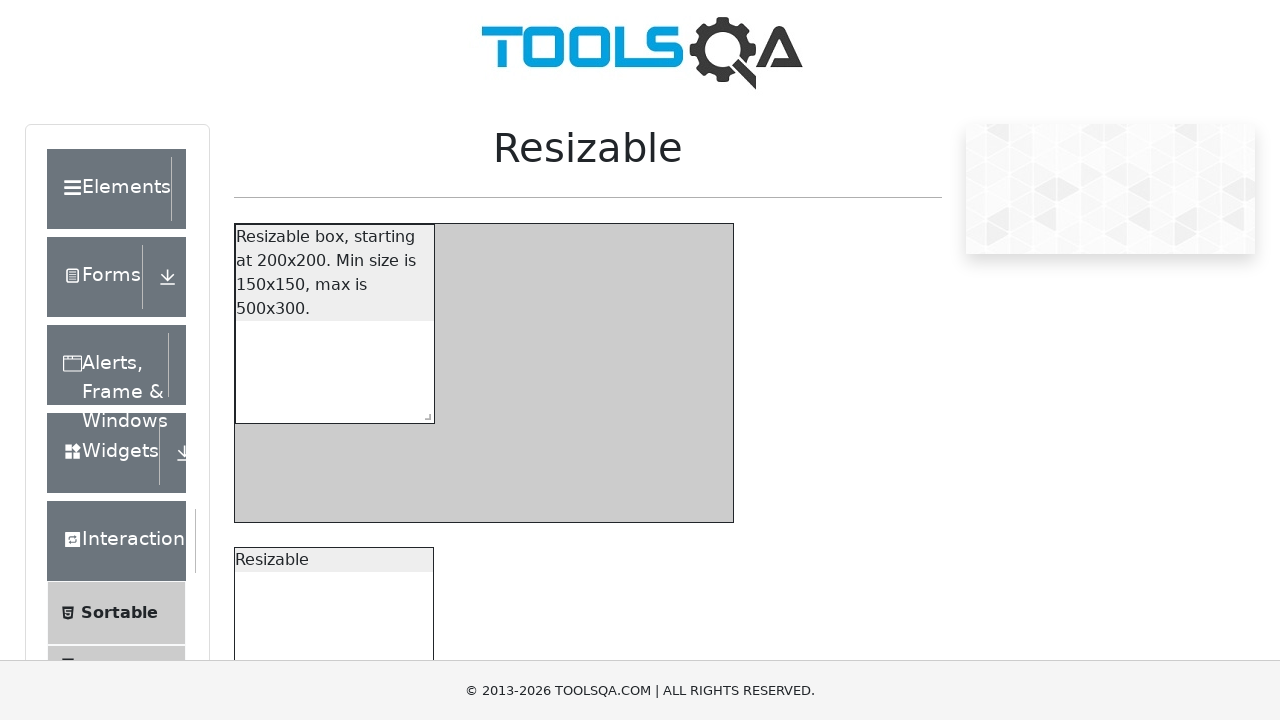

Dragged resize handle to new position (300px right, 206px down) at (713, 932)
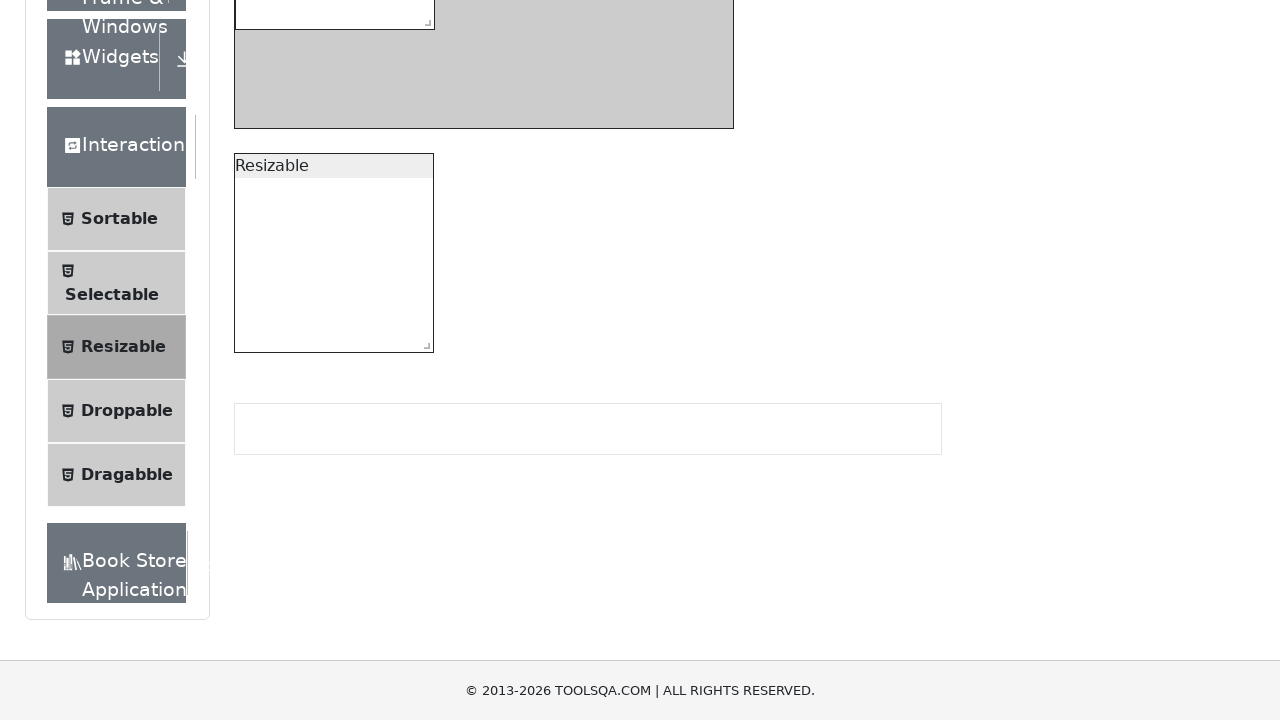

Released mouse button to complete resize drag operation at (713, 932)
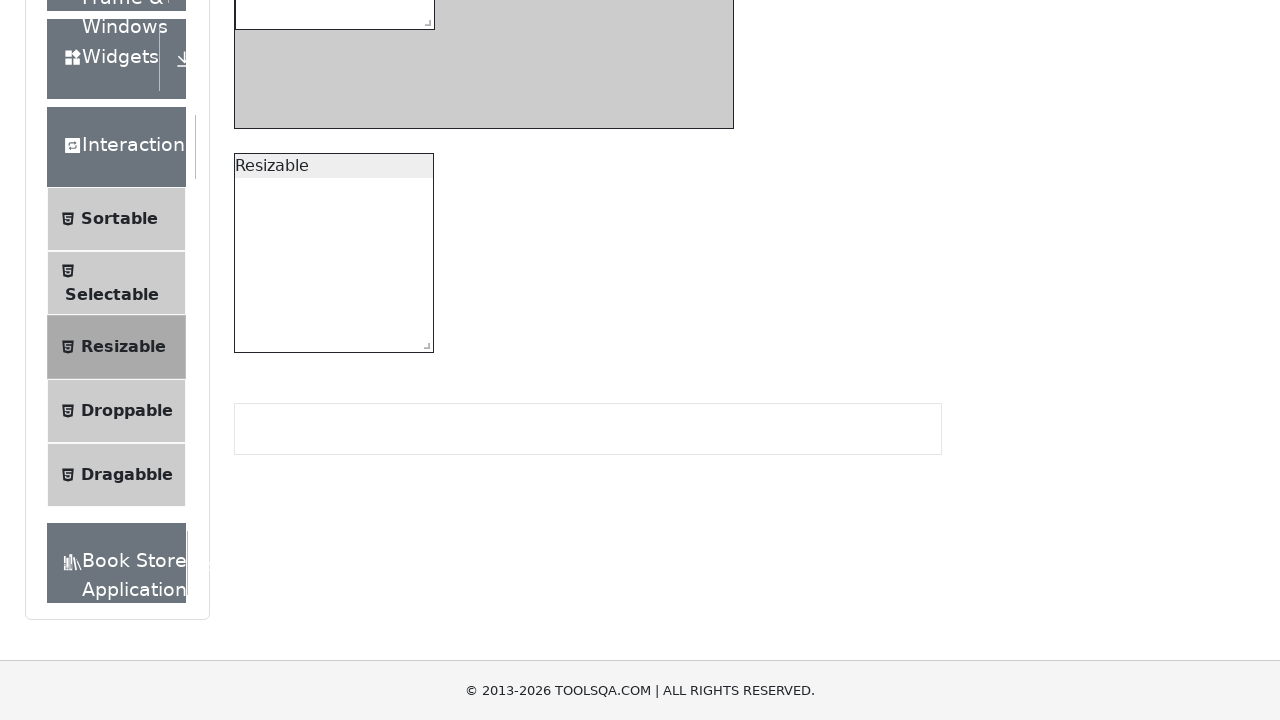

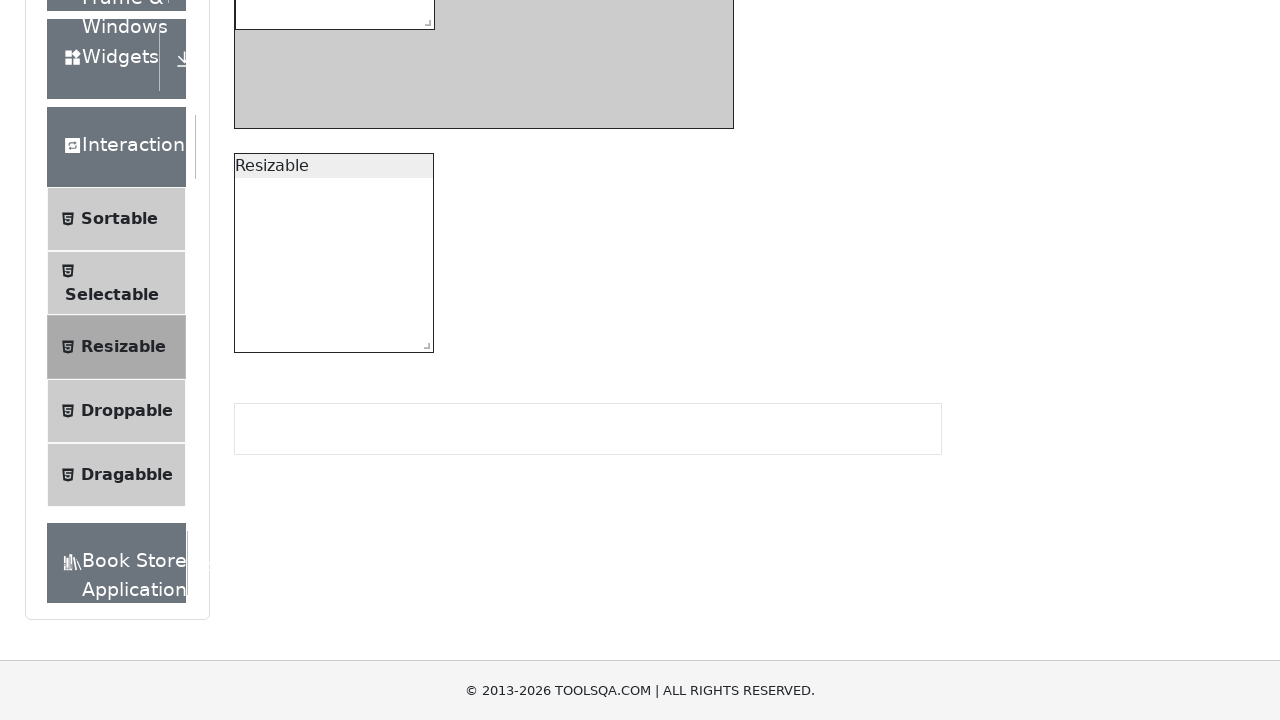